Tests that all 'Check the park' links on the page redirect to the find-a-park page.

Starting URL: https://bcparks.ca/

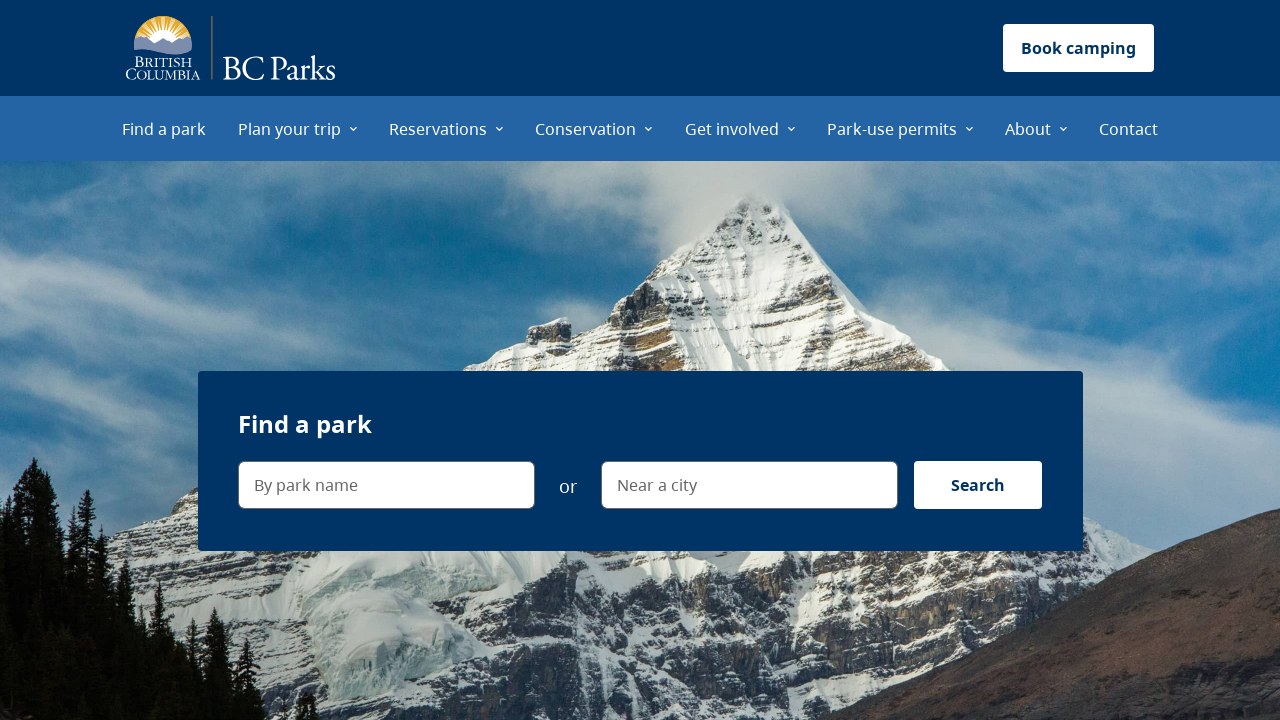

Clicked 'Plan your trip' menu item at (298, 128) on internal:role=menuitem[name="Plan your trip"i]
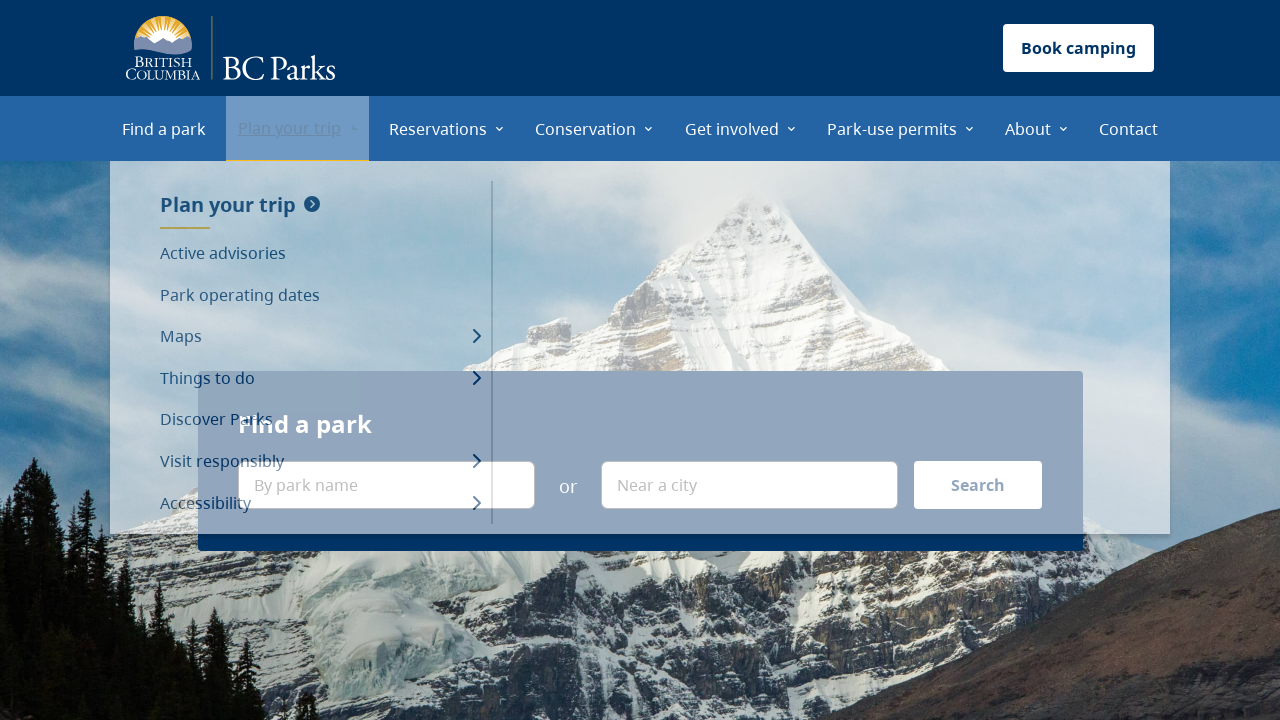

Clicked 'Park operating dates' menu item at (320, 295) on internal:role=menuitem[name="Park operating dates"i]
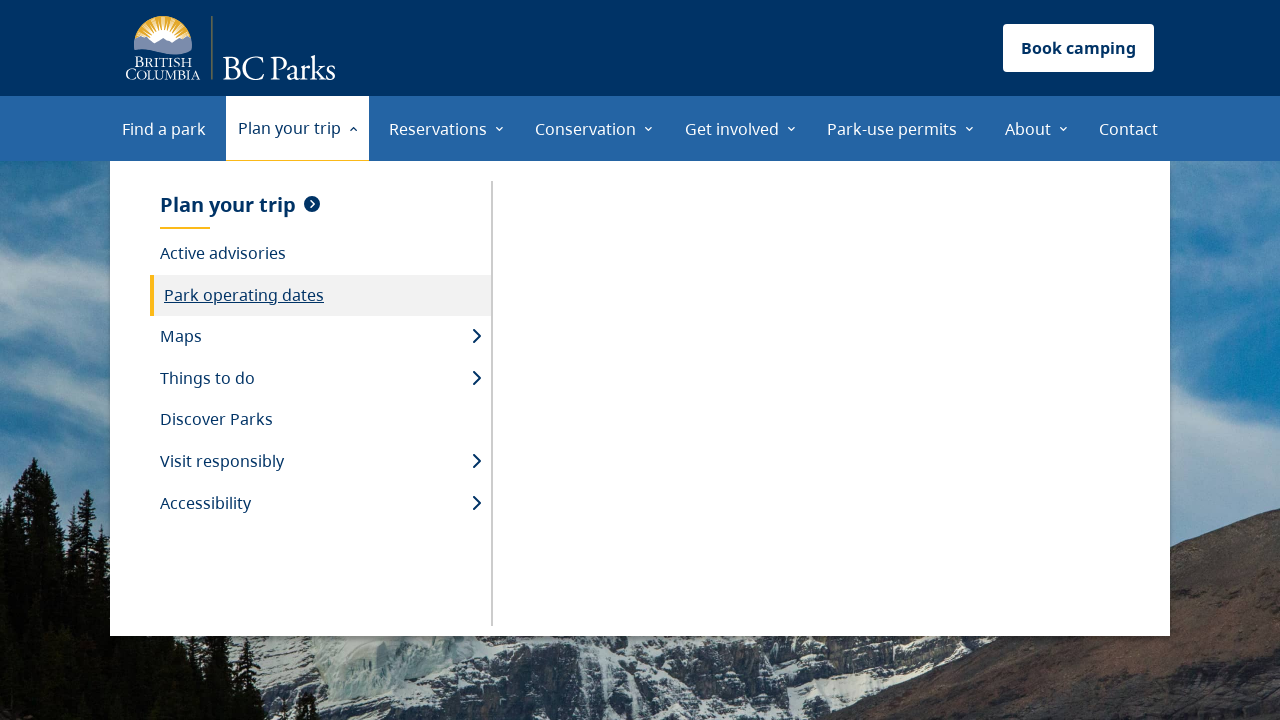

Retrieved all links on the page
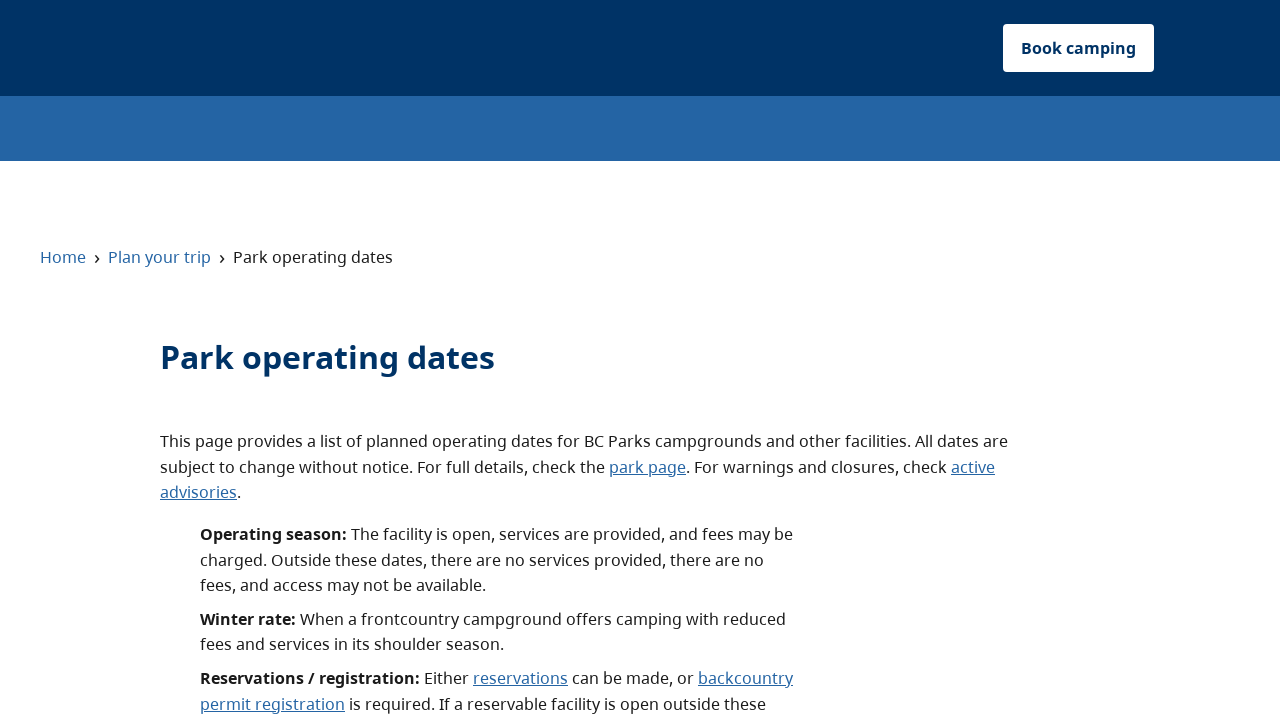

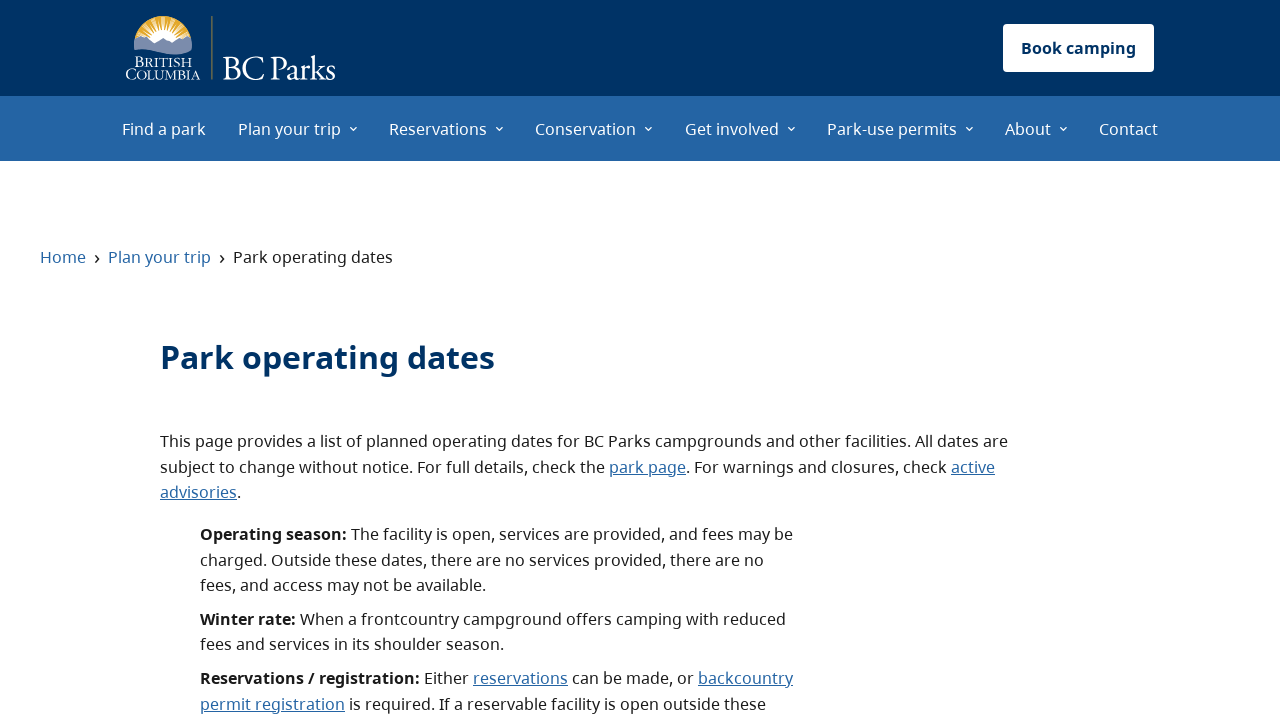